Tests that the Playwright homepage has "Playwright" in the title, verifies the "Get Started" link has the correct href attribute, clicks it, and confirms navigation to the intro page.

Starting URL: https://playwright.dev/

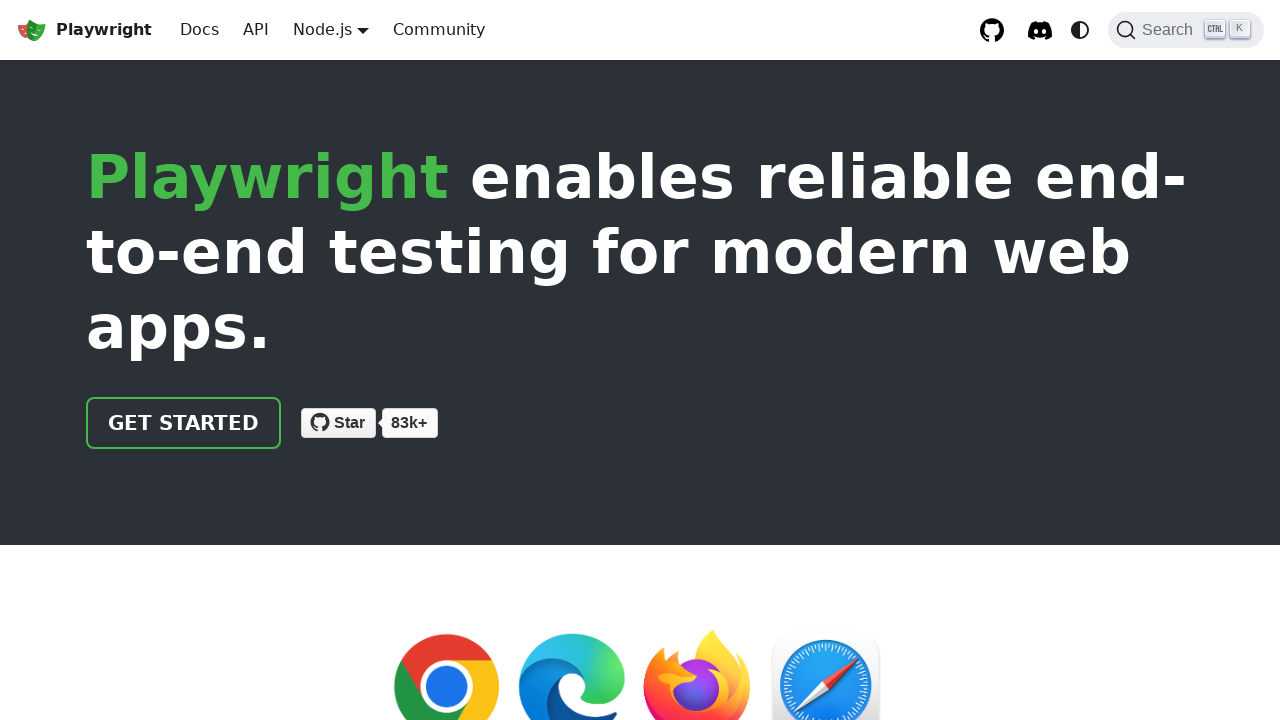

Verified page title contains 'Playwright'
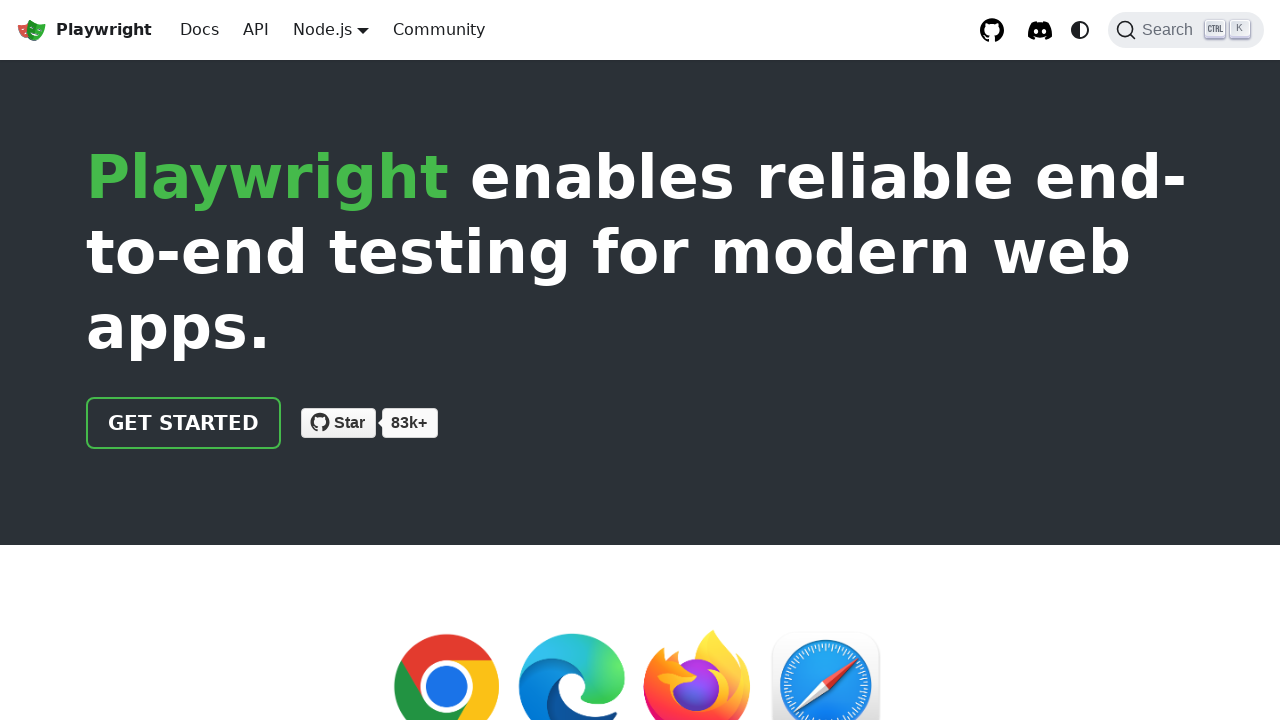

Located 'Get Started' link element
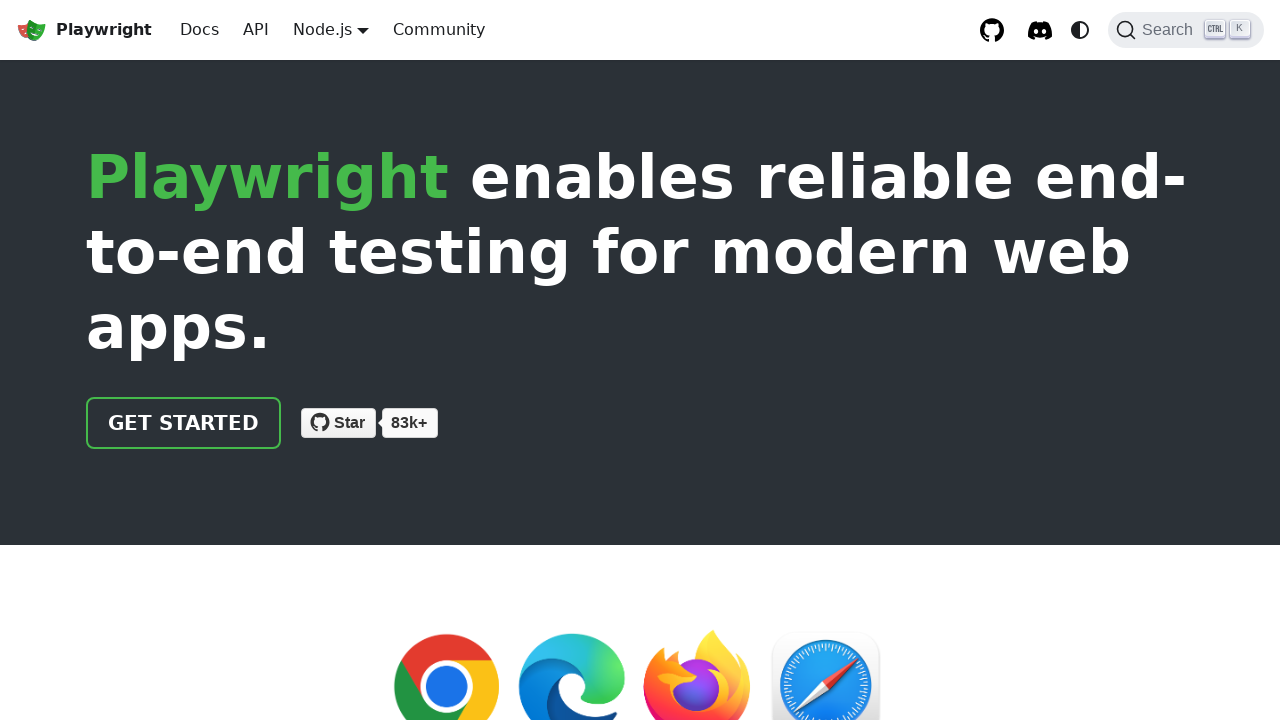

Verified 'Get Started' link has href attribute '/docs/intro'
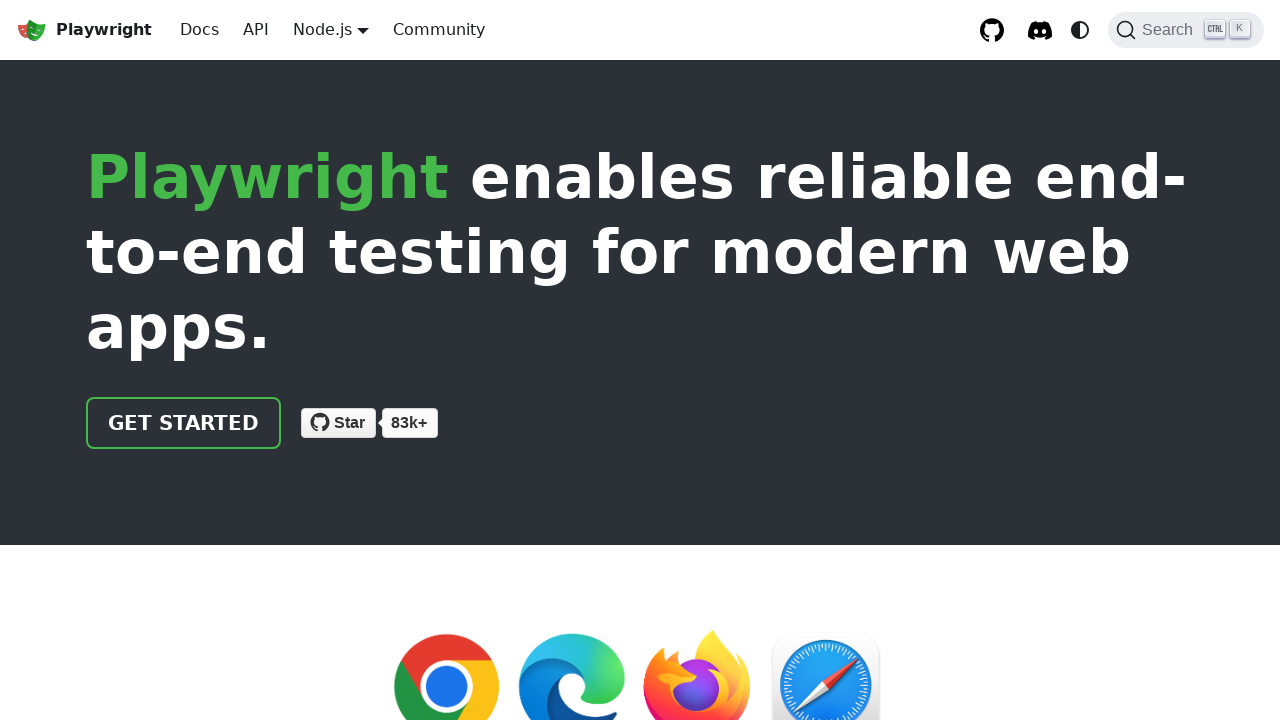

Clicked 'Get Started' link at (184, 423) on text=Get Started
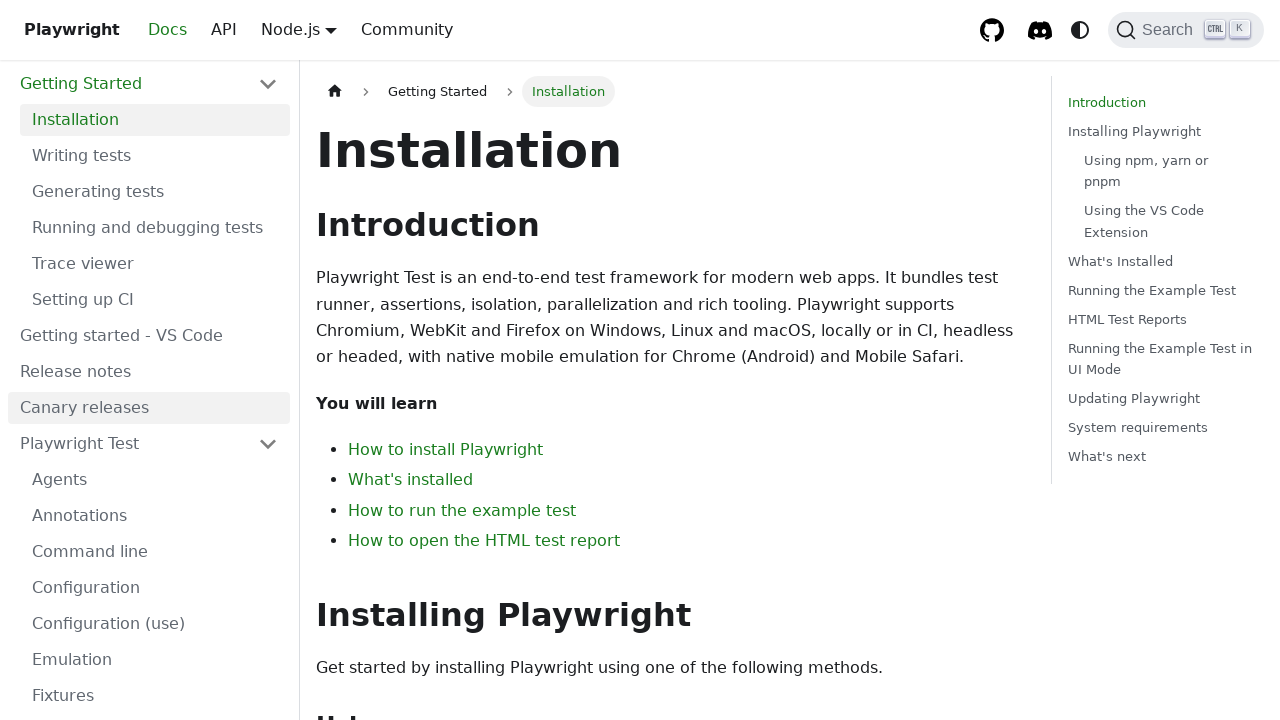

Verified navigation to intro page - URL contains 'intro'
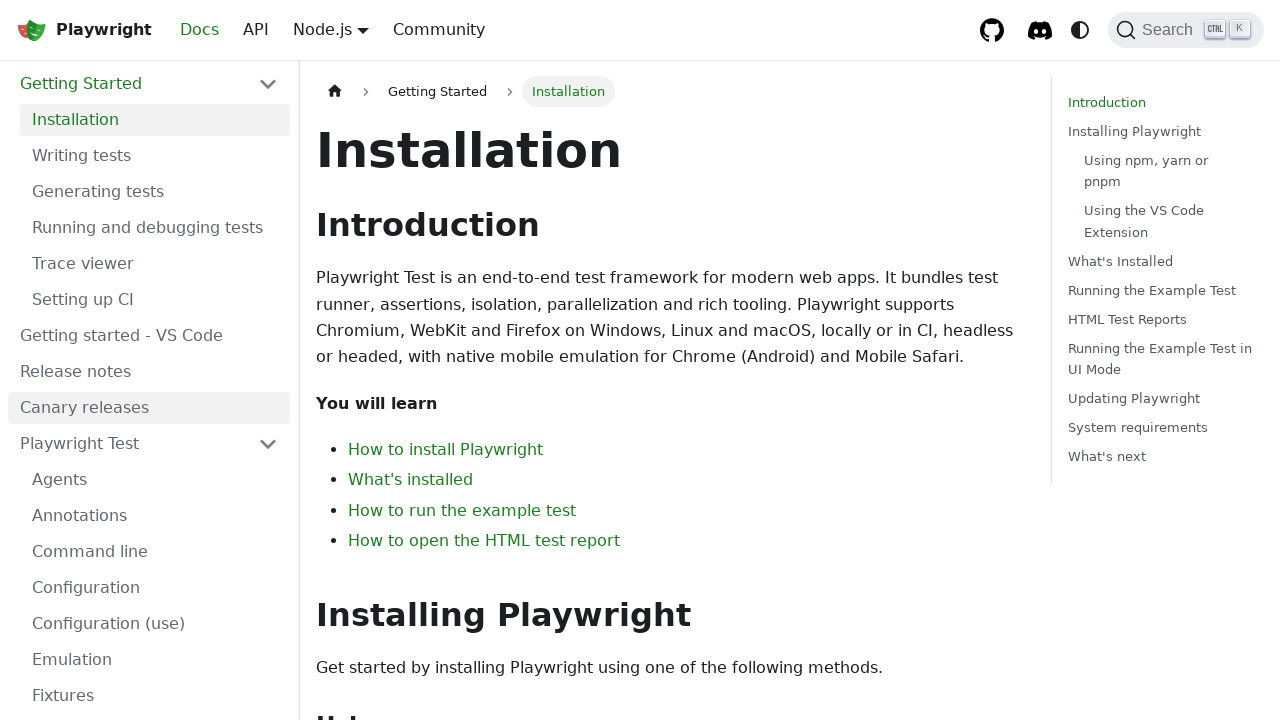

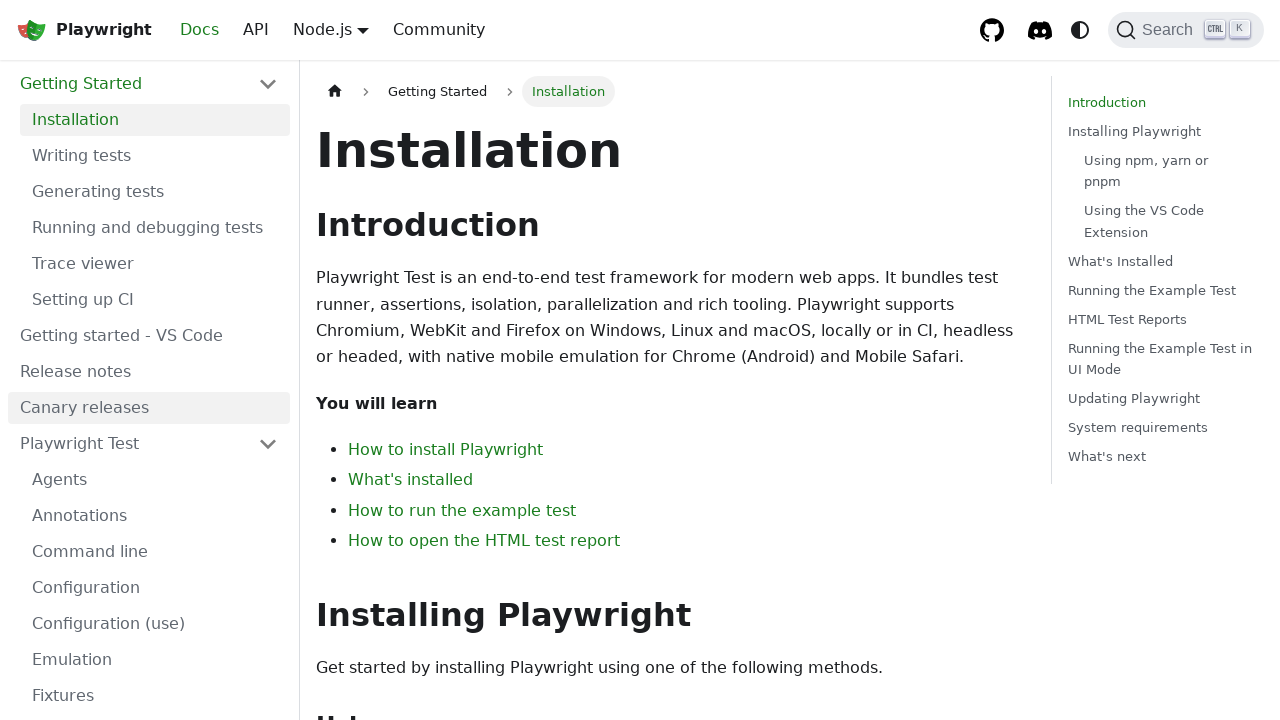